Tests dynamic properties page by waiting for elements that change state over time - including a button that becomes visible after a delay, a button that becomes enabled, and a button that changes color.

Starting URL: https://demoqa.com/dynamic-properties

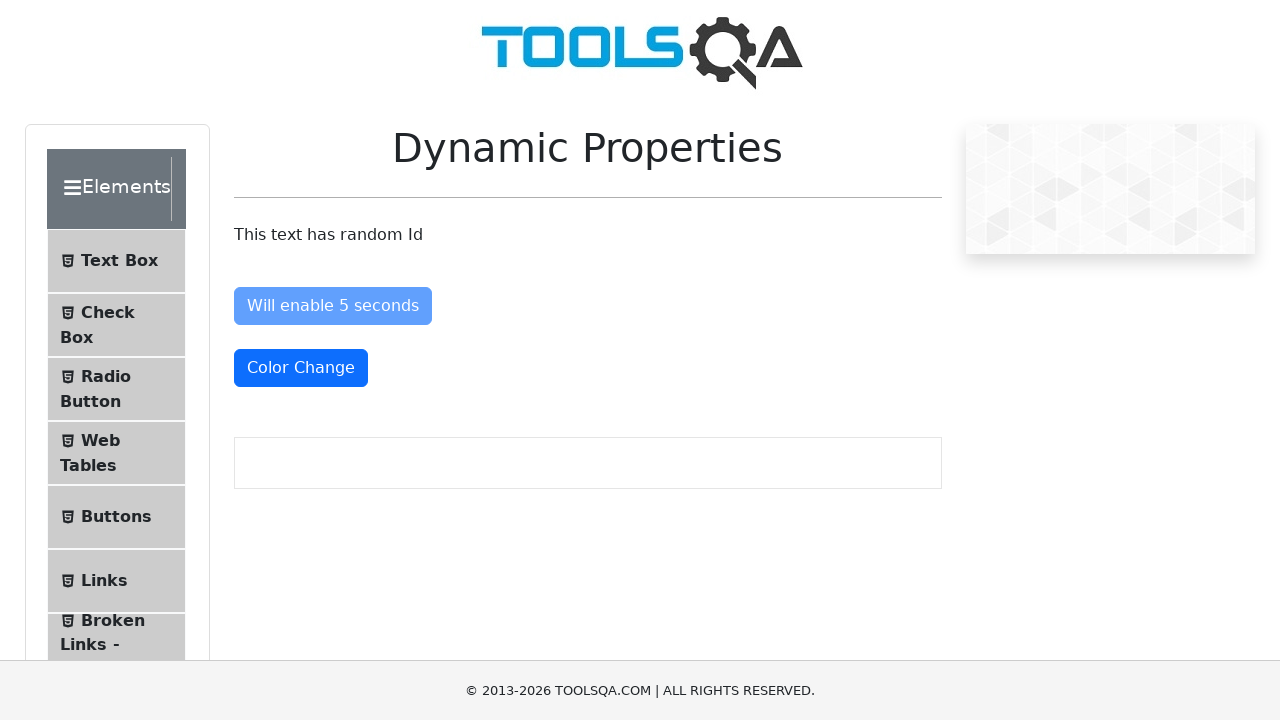

Waited for 'Visible After' button to appear after 5 second delay
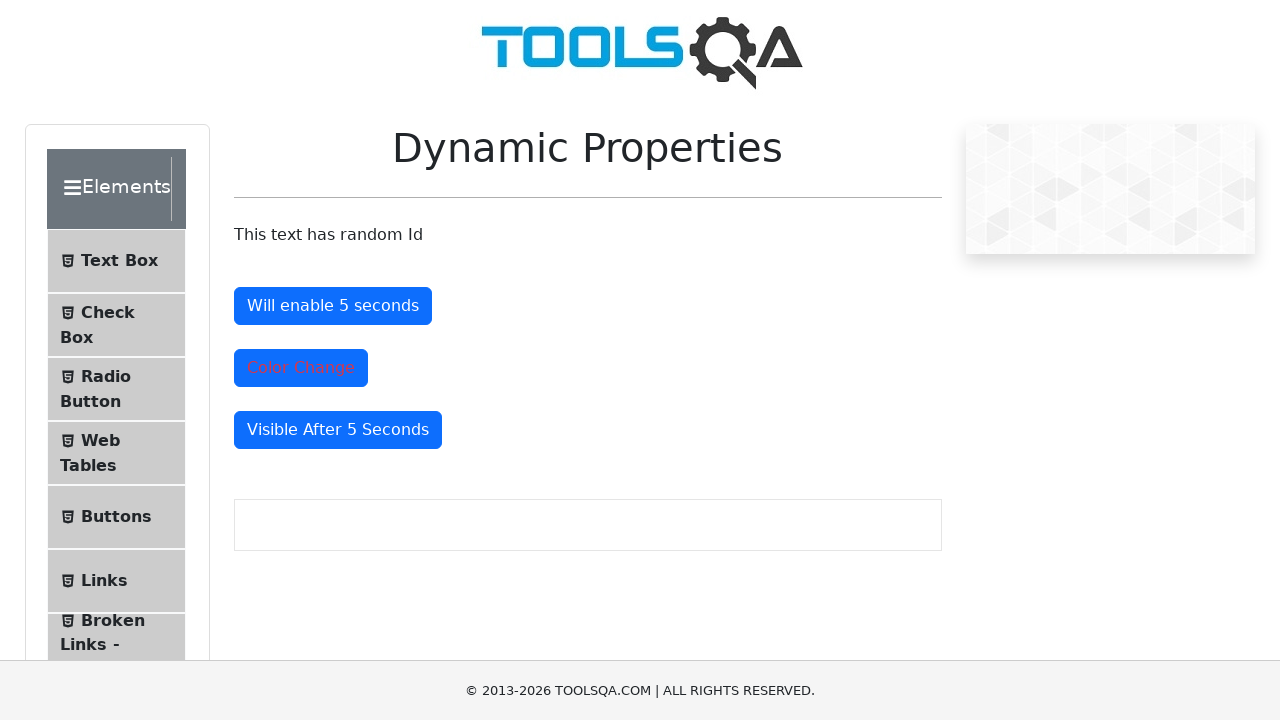

Verified color change button is present
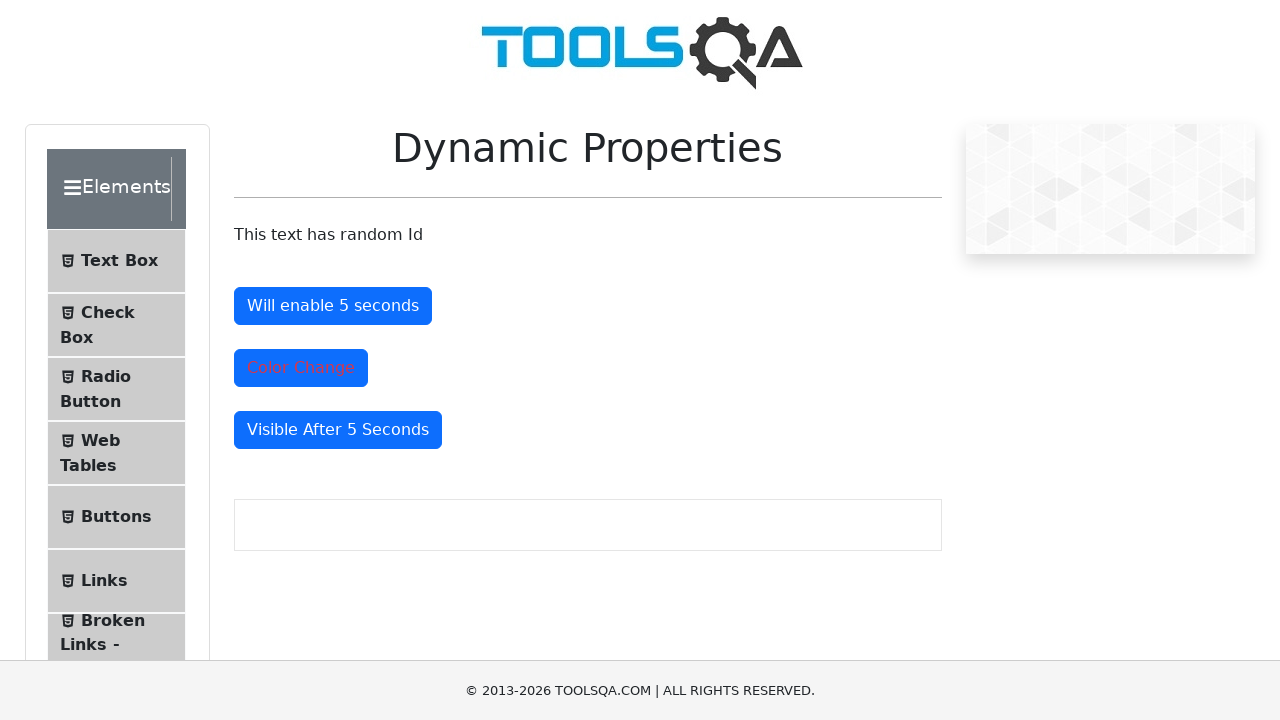

Verified enable after button is present
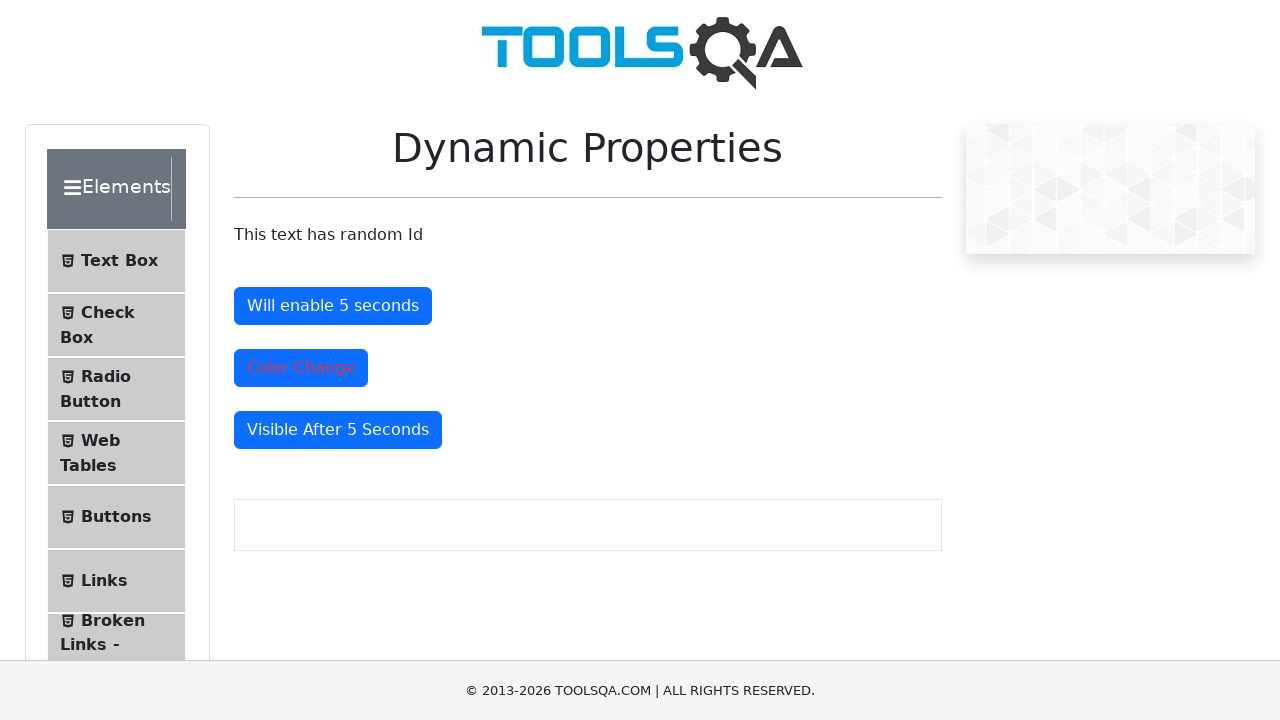

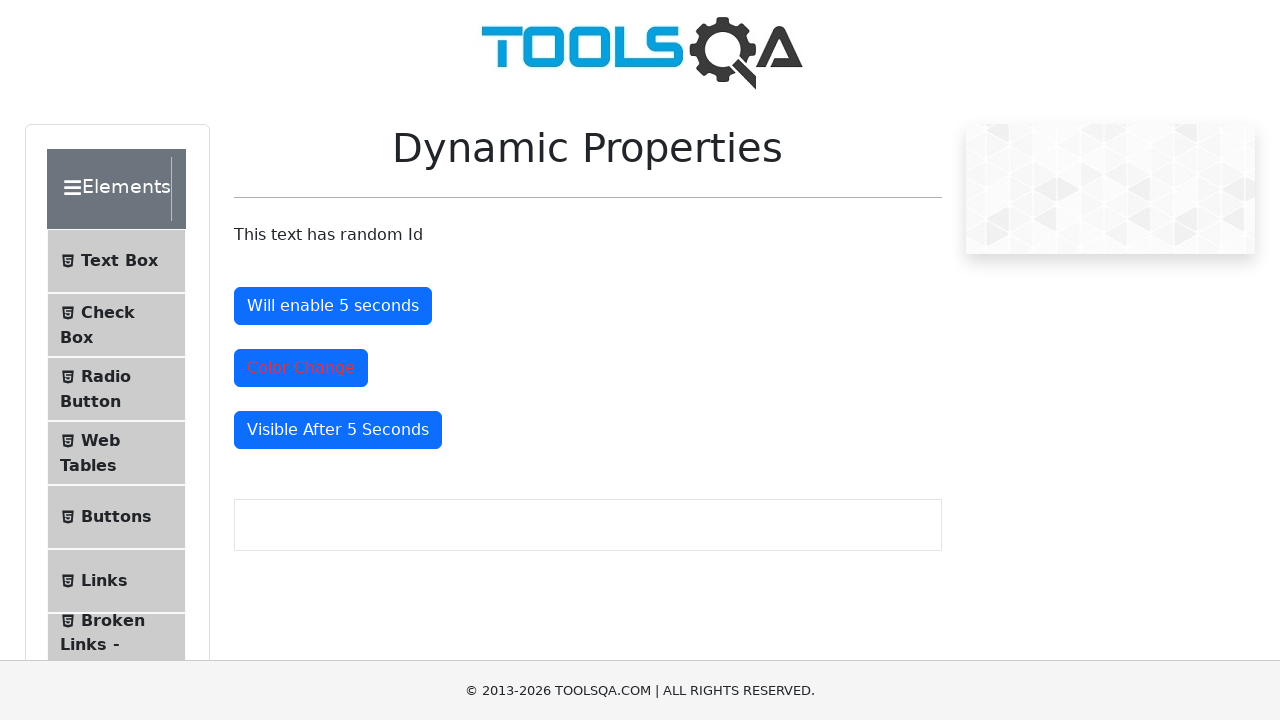